Searches for a committee on the Missouri Ethics Commission campaign finance search page by entering a committee name, clicking search, and then clicking on the MECID link in the results to navigate to the committee details page.

Starting URL: https://mec.mo.gov/MEC/Campaign_Finance/CFSearch.aspx#gsc.tab=0

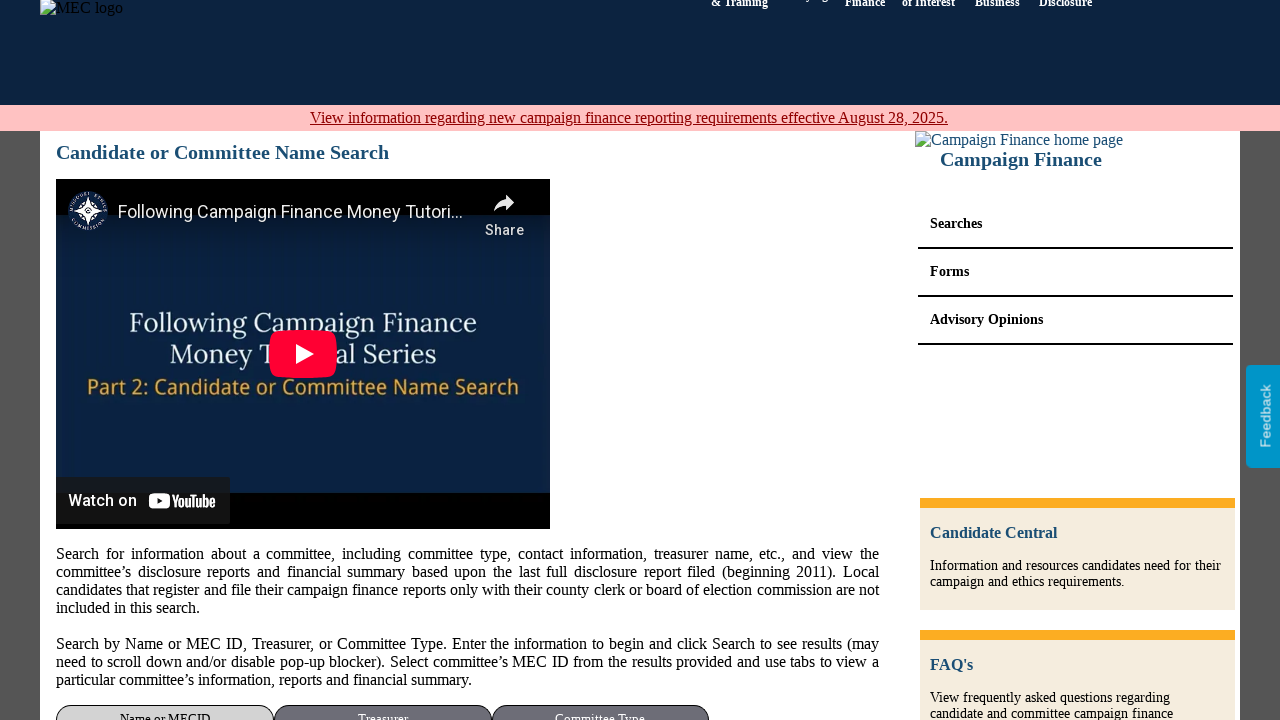

Waited for page to load (3 seconds)
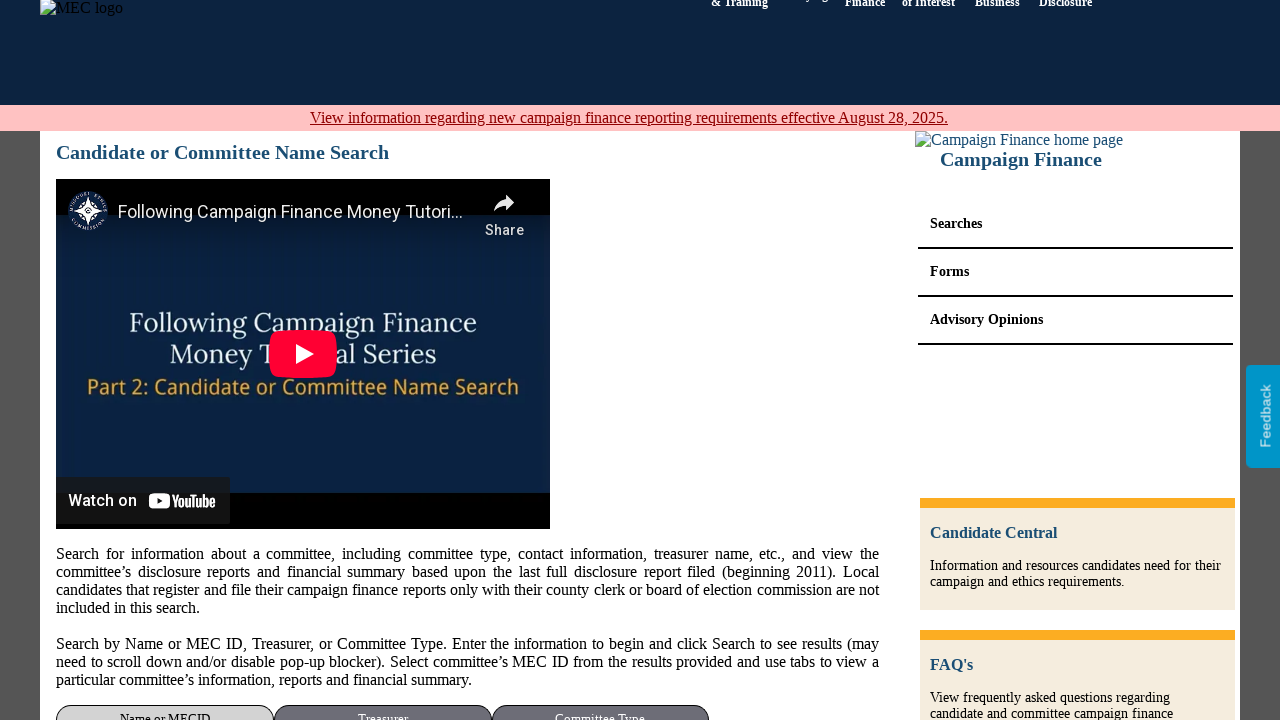

Filled committee name search field with 'Francis Howell Families' on input[name='ctl00$ctl00$ContentPlaceHolder$ContentPlaceHolder1$txtComm']
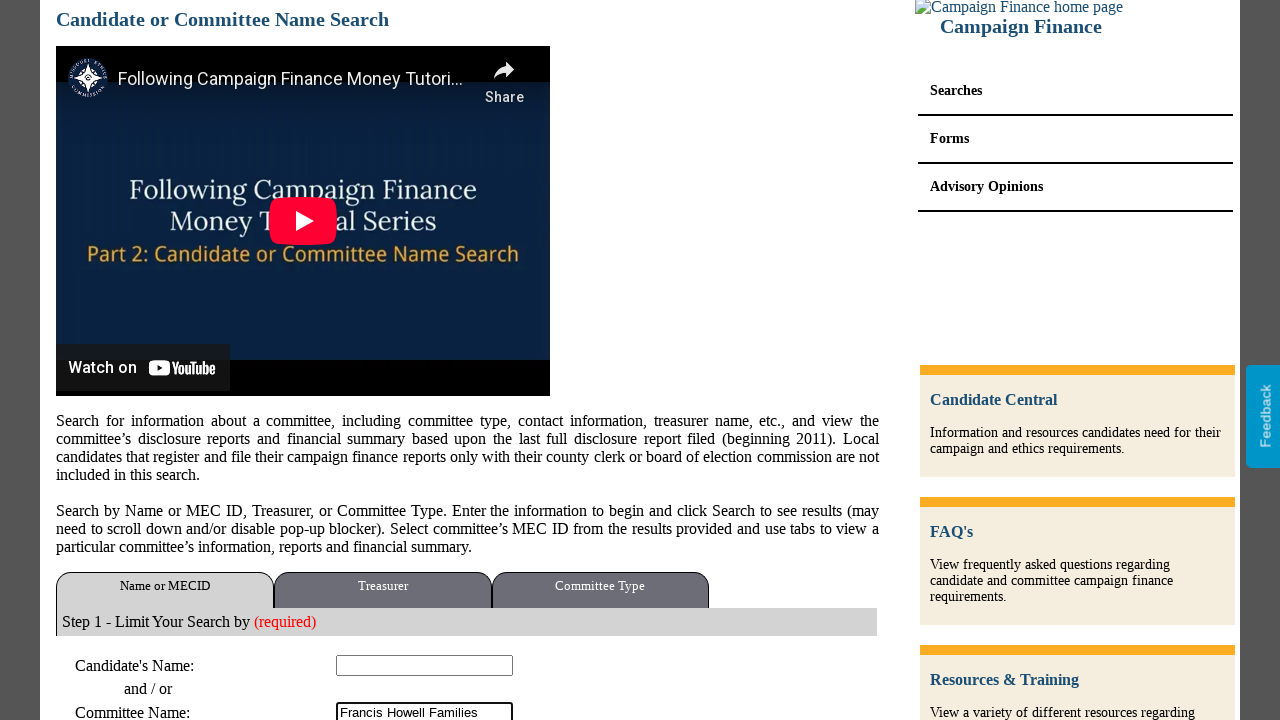

Clicked search button to search for committee at (850, 360) on input[name='ctl00$ctl00$ContentPlaceHolder$ContentPlaceHolder1$btnSearch']
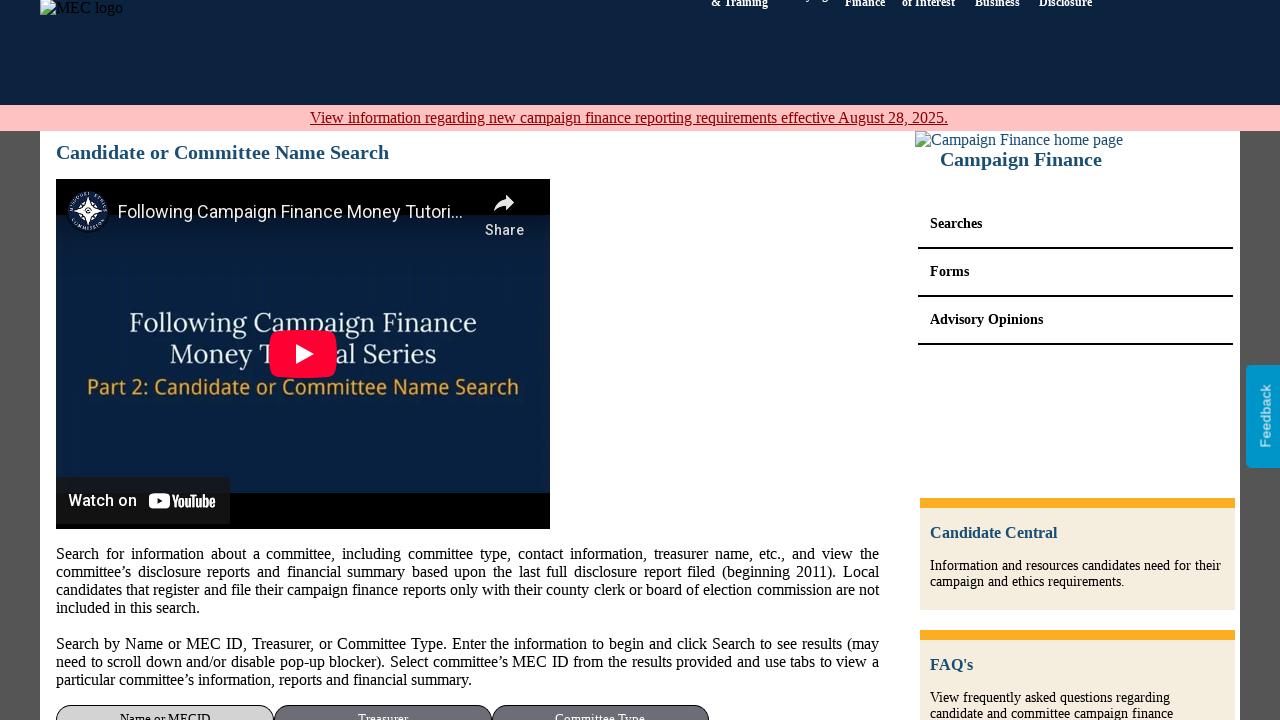

Waited for search results to load (4 seconds)
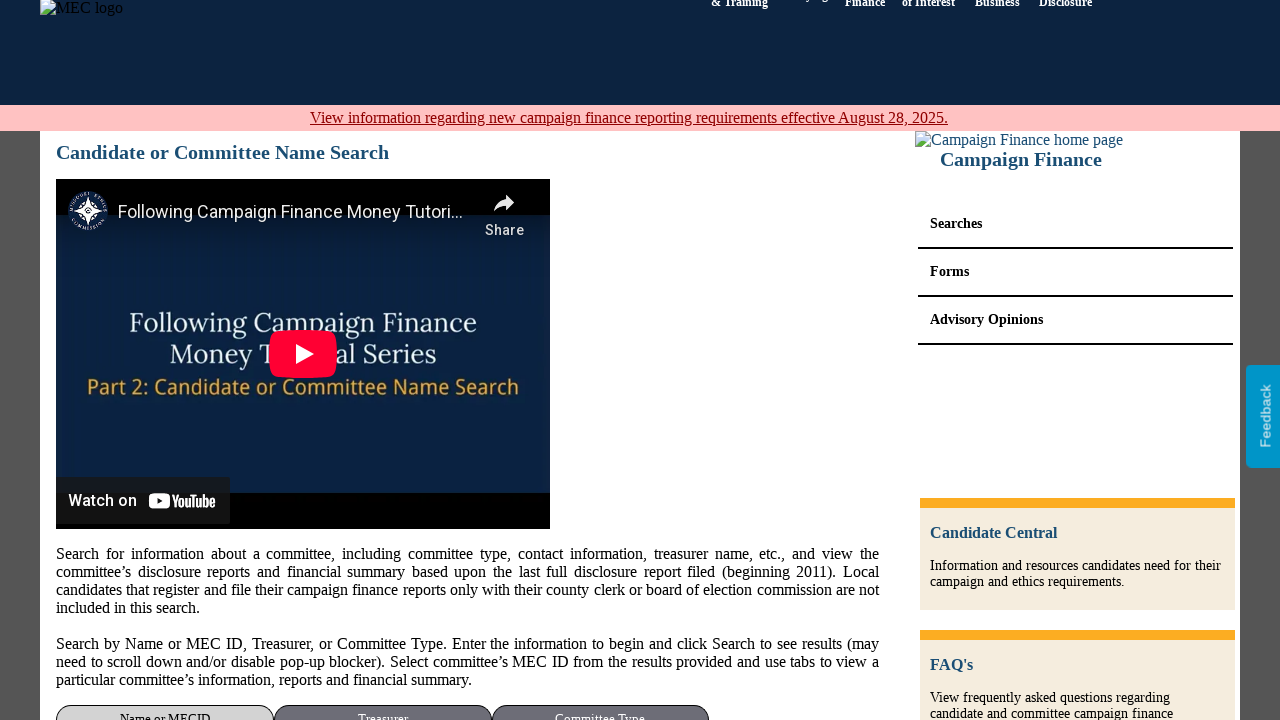

Results table appeared
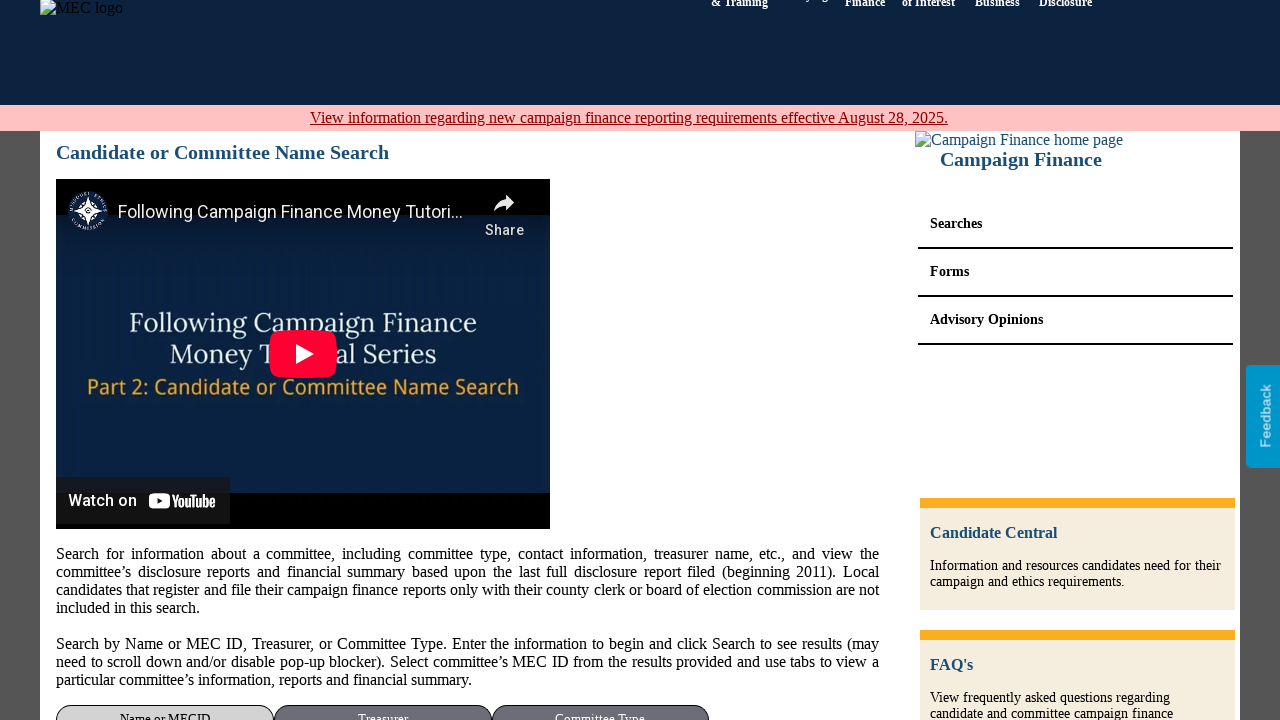

Clicked MECID link (C2116) in search results at (86, 360) on #ContentPlaceHolder_ContentPlaceHolder1_gvResults a[href*='C2116']
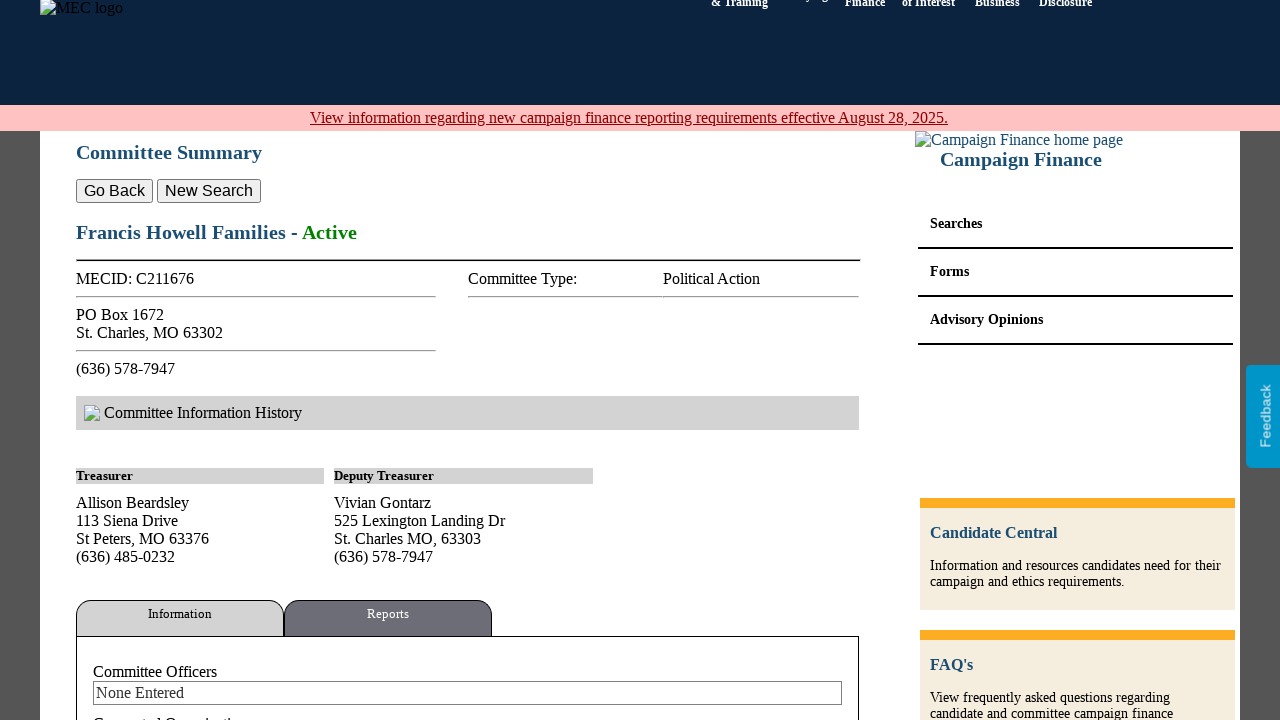

Waited for committee details page to load (3 seconds)
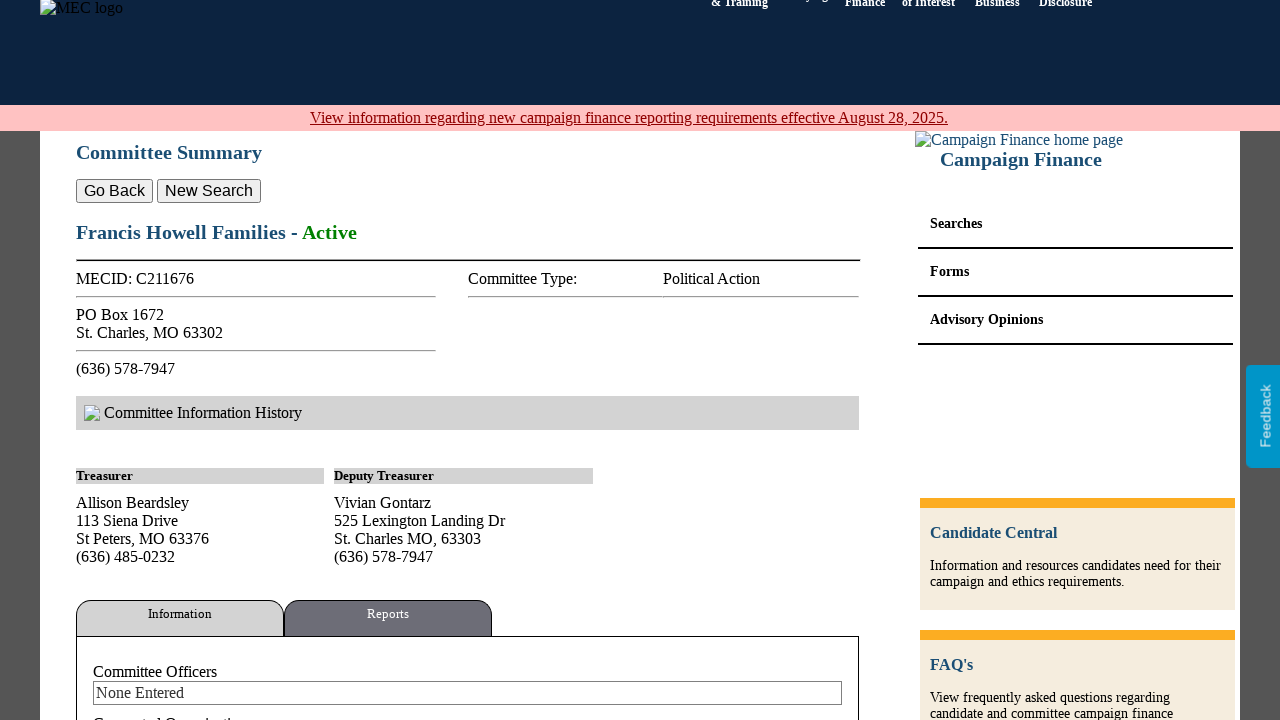

Verified navigation to committee info page with MECID C211676
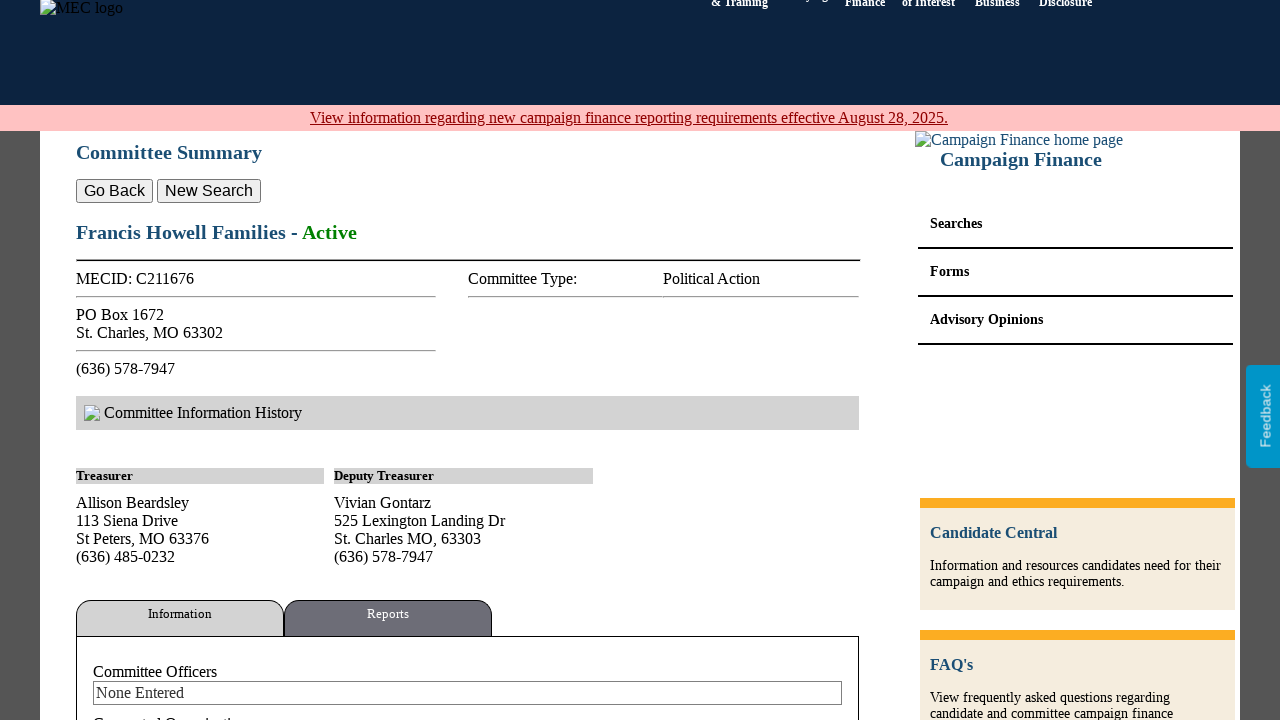

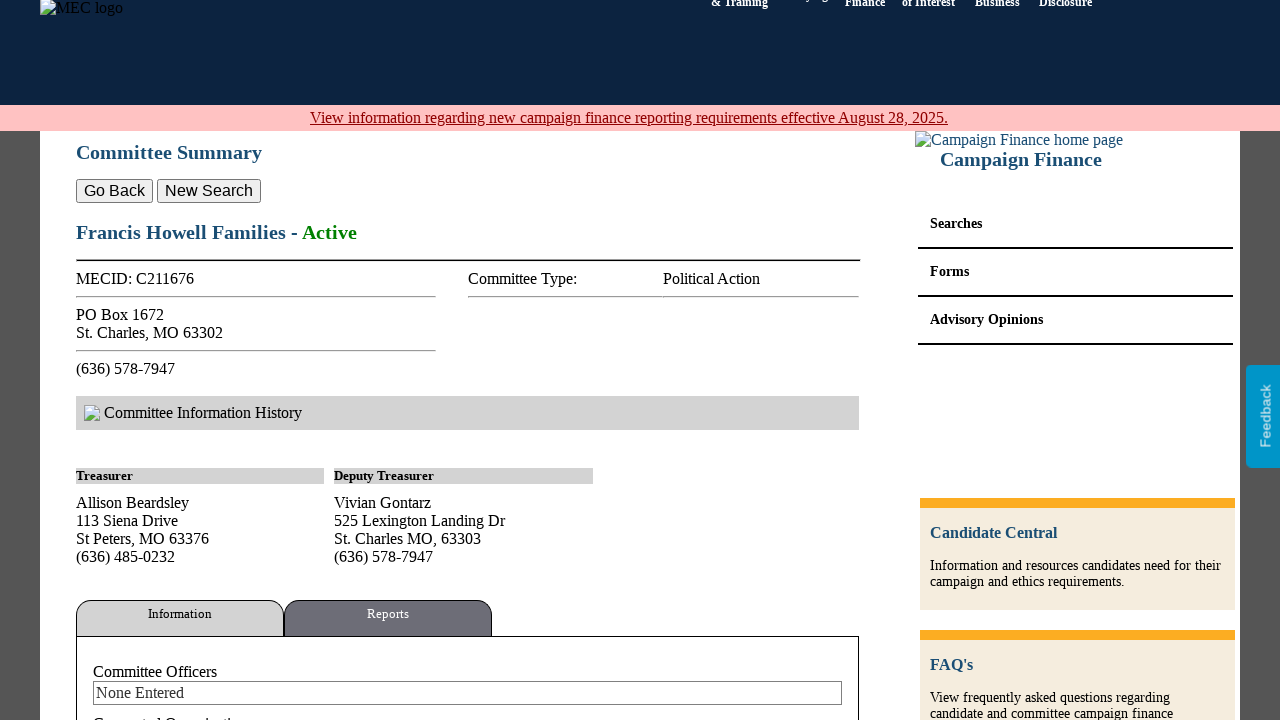